Tests multi-select dropdown functionality by selecting multiple options using keyboard modifiers in a W3Schools demo page

Starting URL: https://www.w3schools.com/tags/tryit.asp?filename=tryhtml_select_multiple

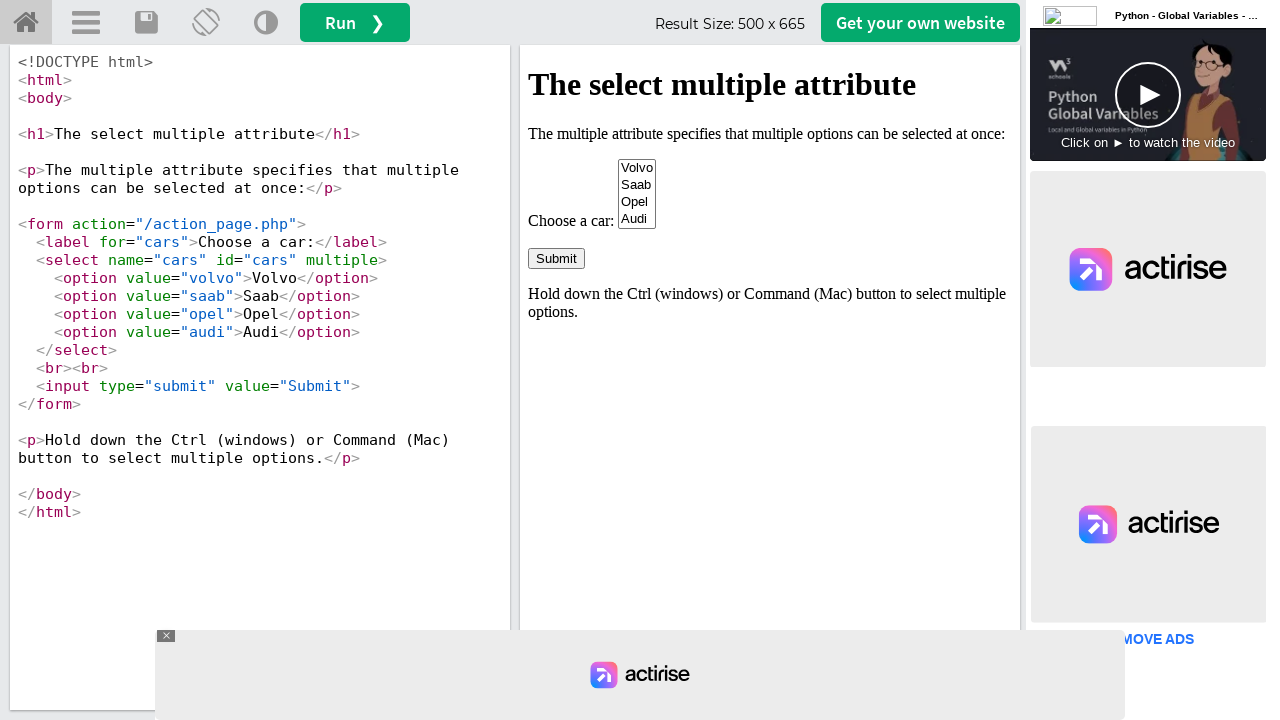

Located iframe containing select element
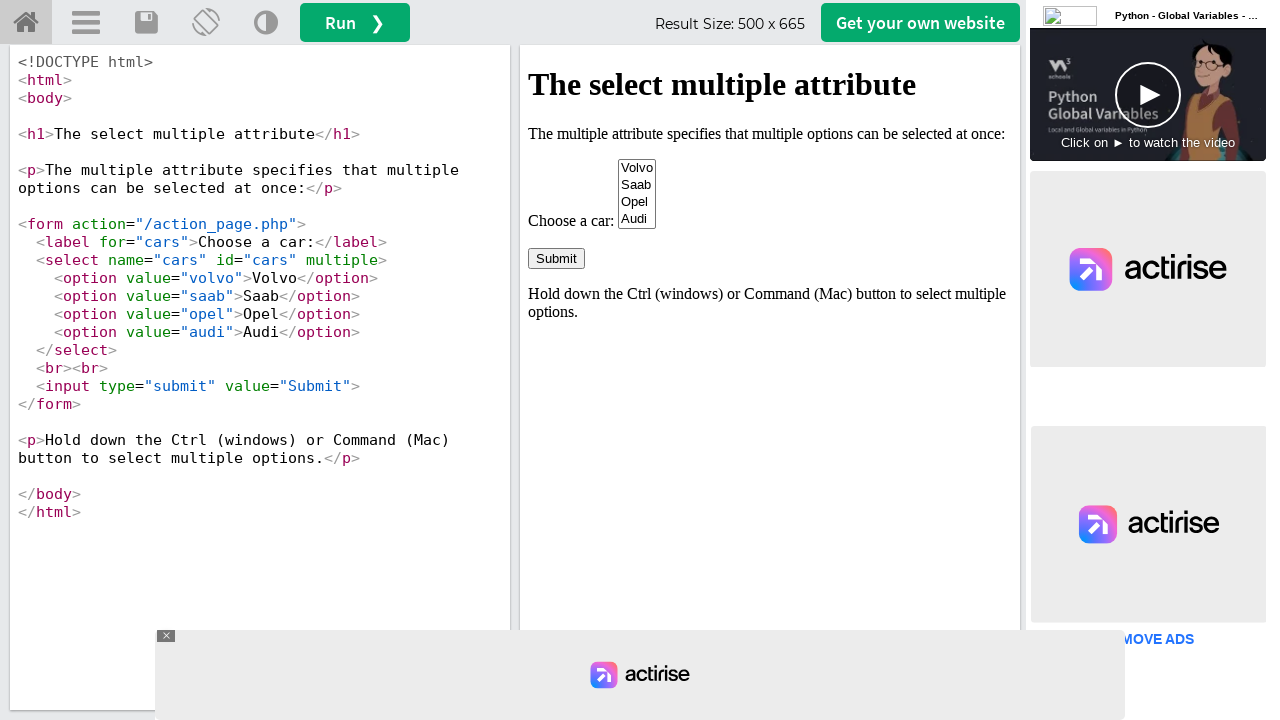

Located multi-select dropdown for cars
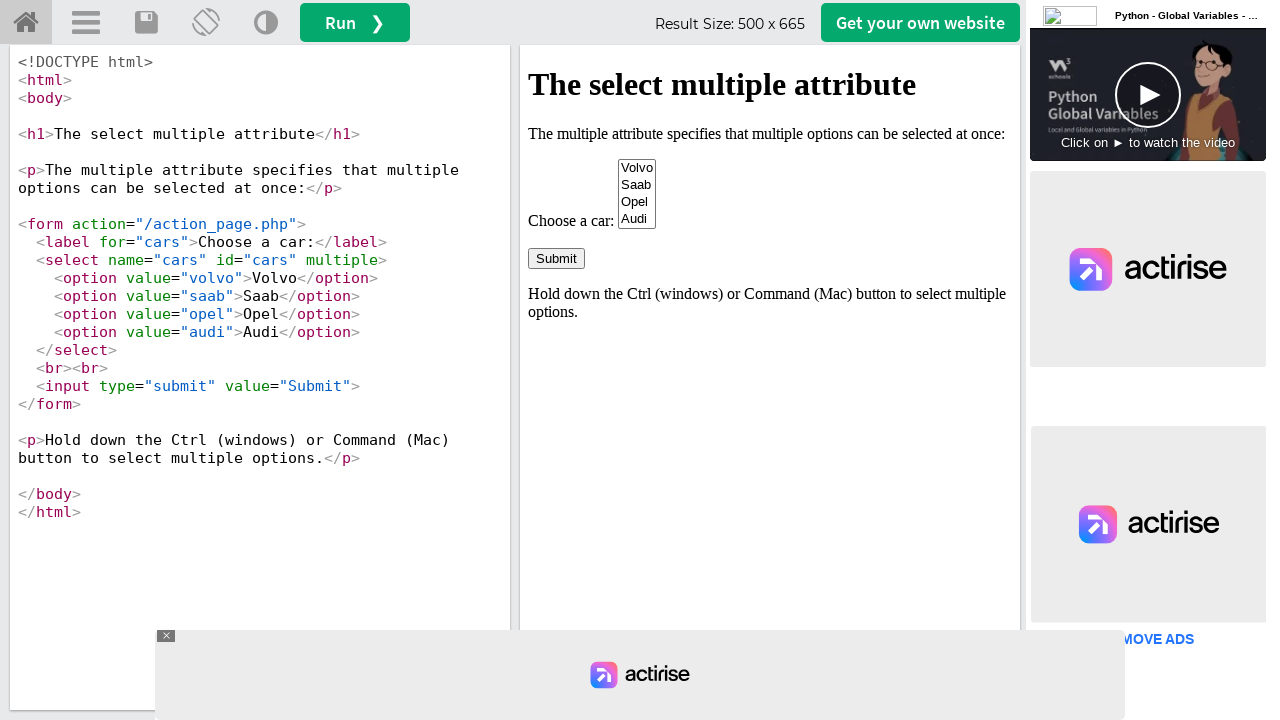

Selected first option (index 0) from dropdown on iframe[id='iframeResult'] >> internal:control=enter-frame >> select[name='cars']
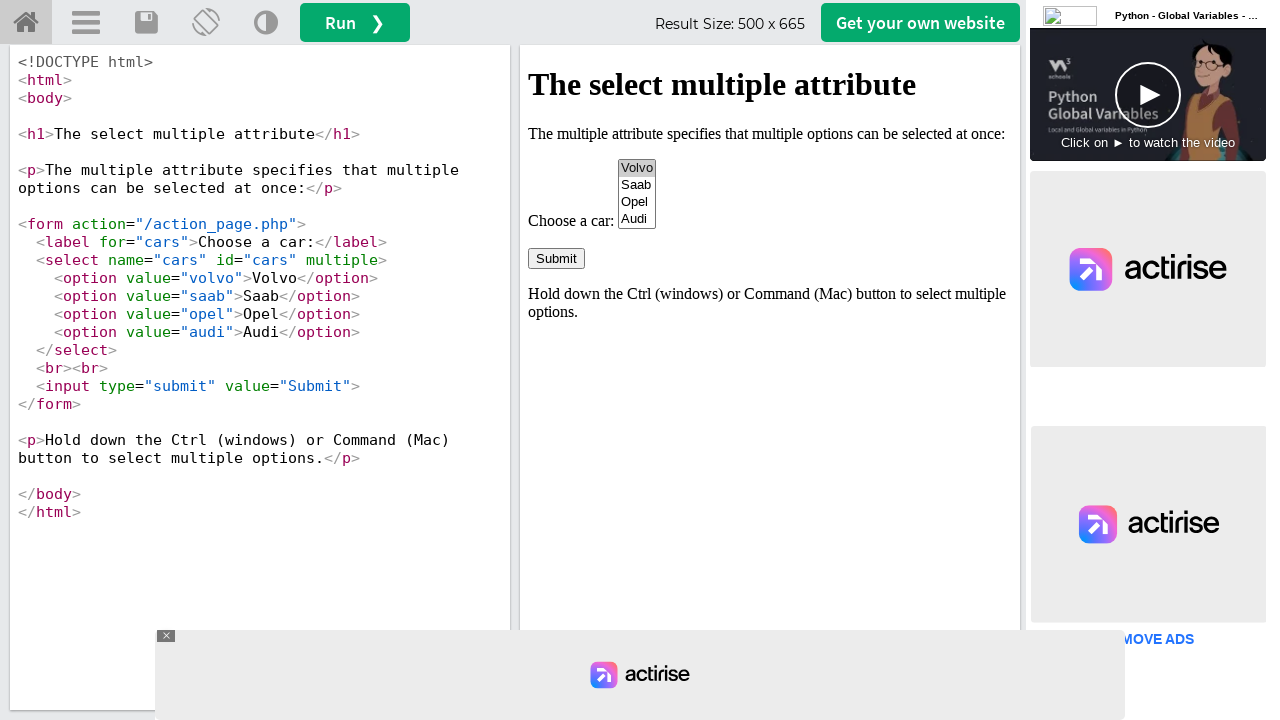

Retrieved all options from multi-select dropdown
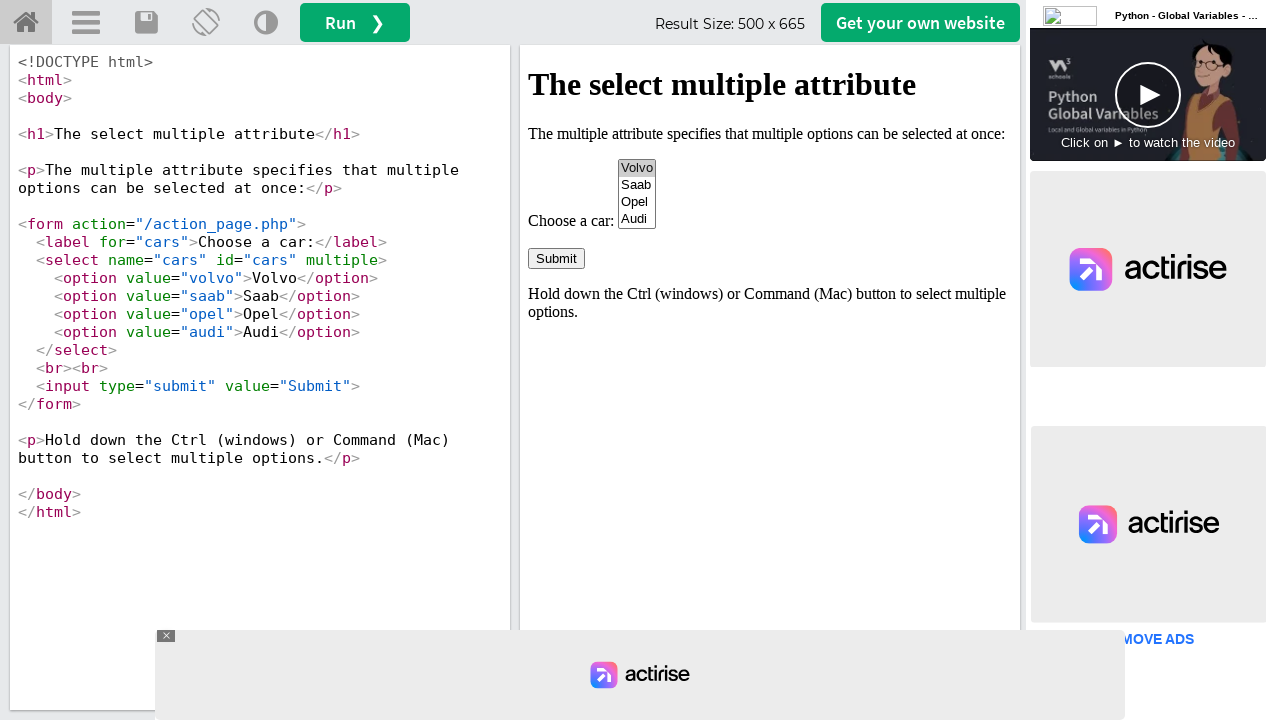

Pressed Control key down to enable multi-select
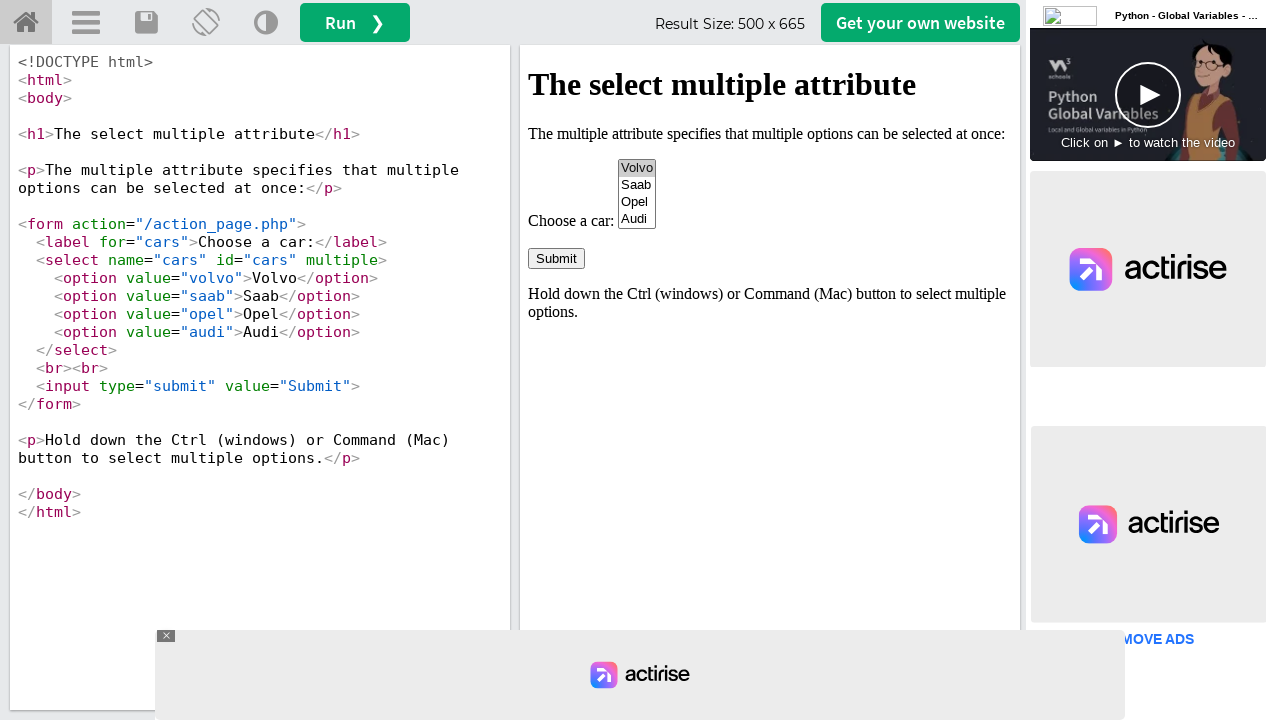

Clicked 4th option (index 3) while holding Control at (637, 219) on iframe[id='iframeResult'] >> internal:control=enter-frame >> select[name='cars']
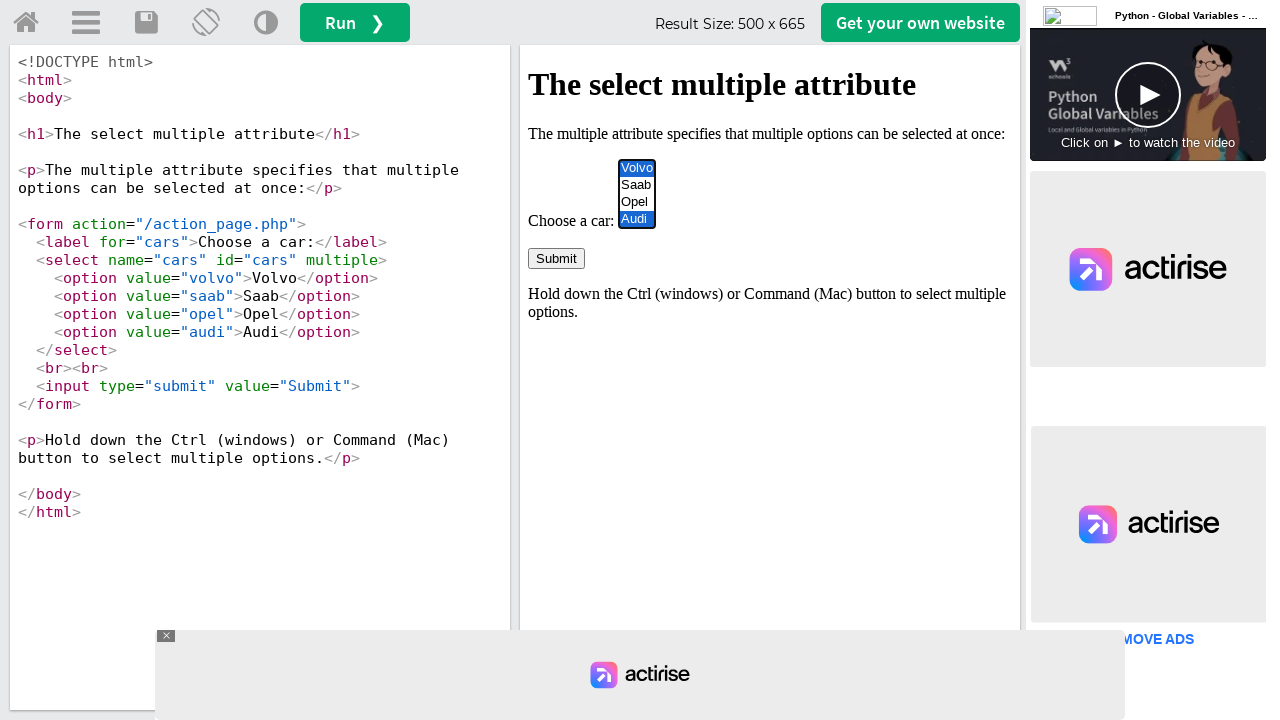

Clicked 2nd option (index 1) while holding Control at (637, 185) on iframe[id='iframeResult'] >> internal:control=enter-frame >> select[name='cars']
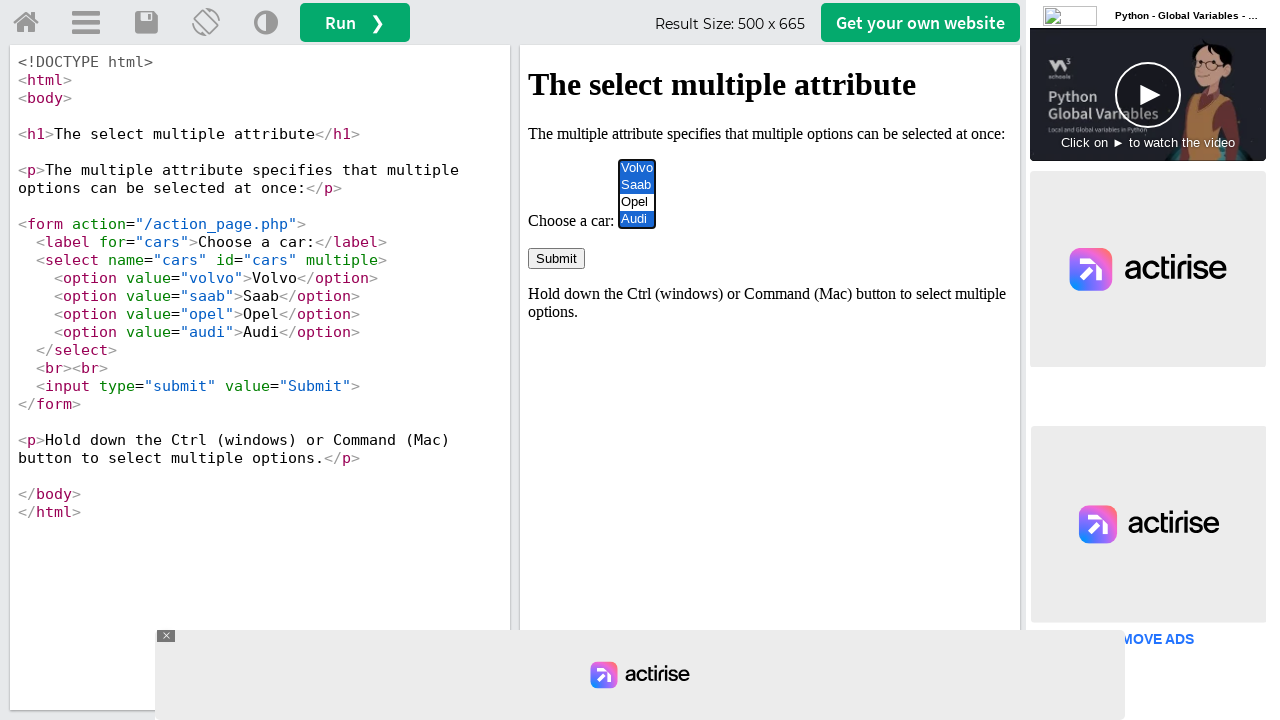

Released Control key
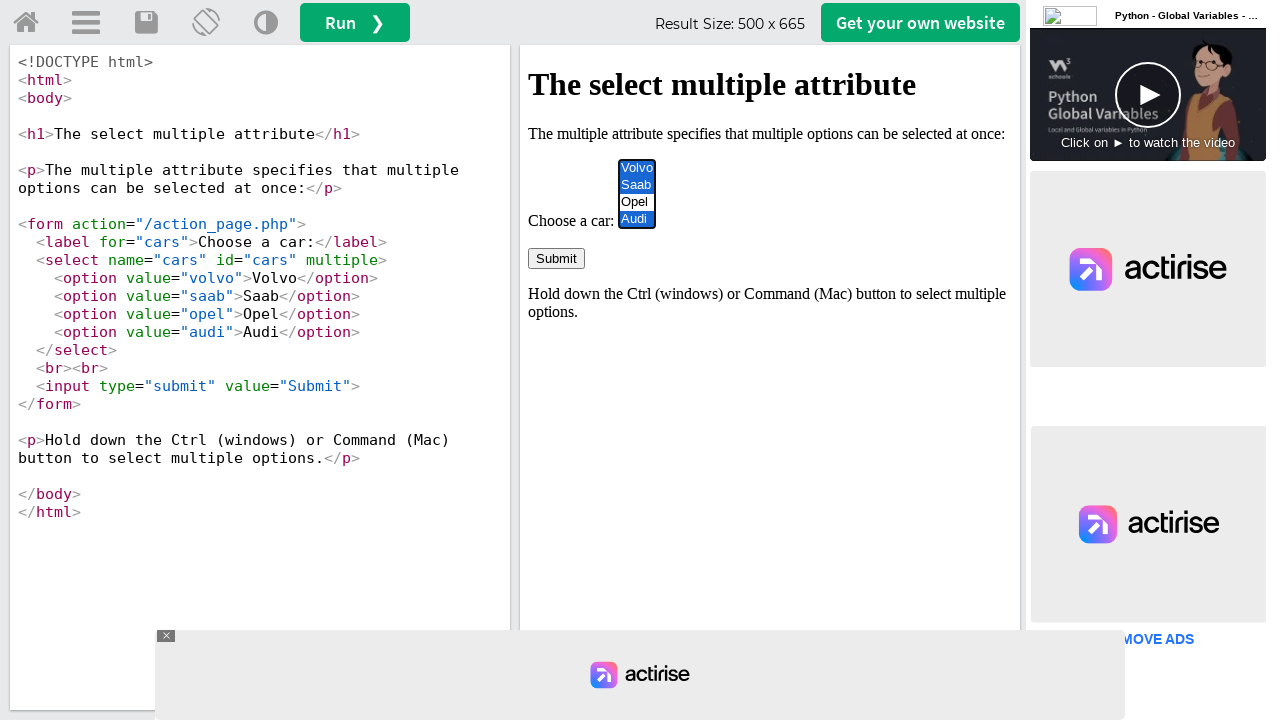

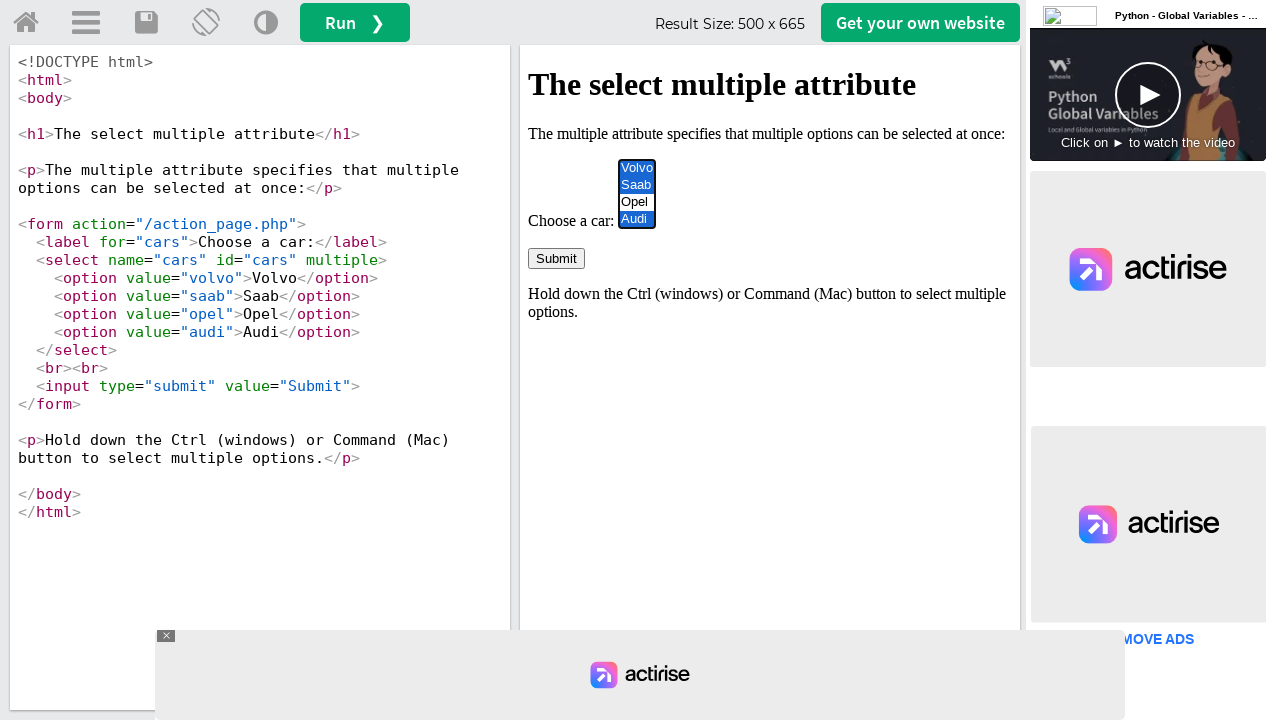